Tests drag and drop functionality on LeafGround by performing a click-and-hold drag operation and a drag-and-drop between source and destination elements.

Starting URL: https://www.leafground.com/drag.xhtml

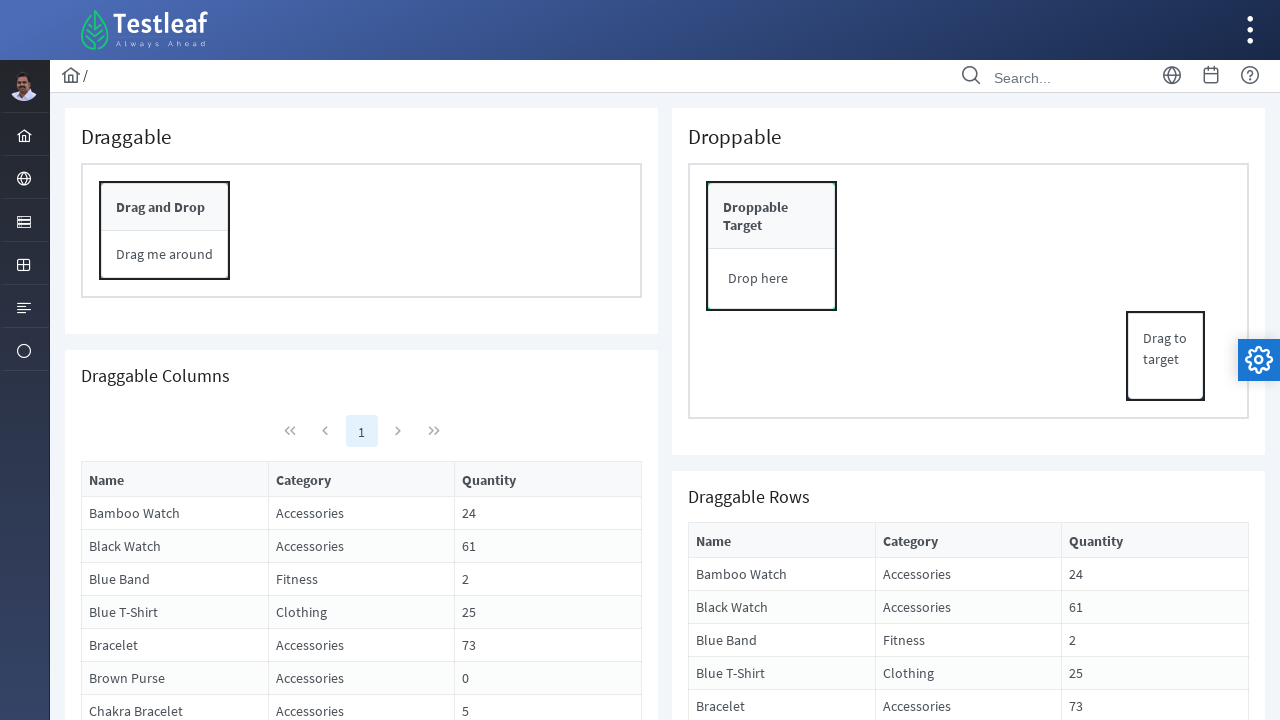

Waited for draggable panel to be visible
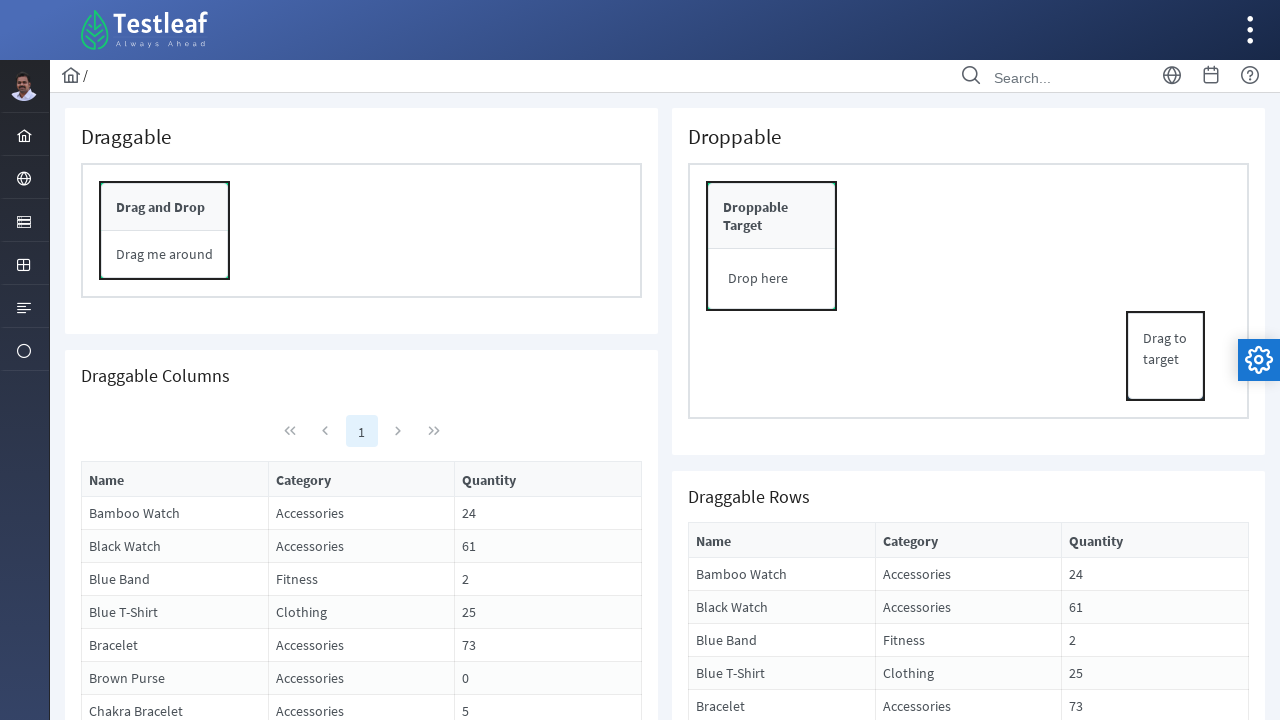

Located the draggable panel element
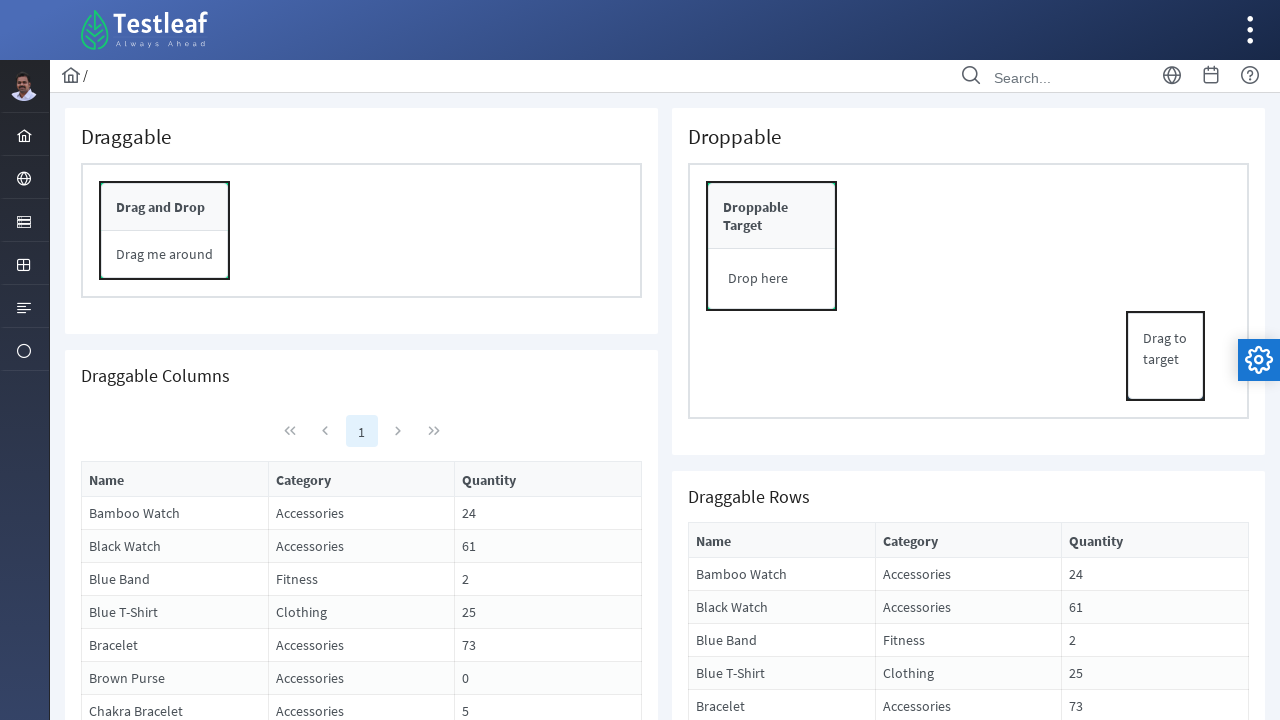

Retrieved bounding box of the draggable panel
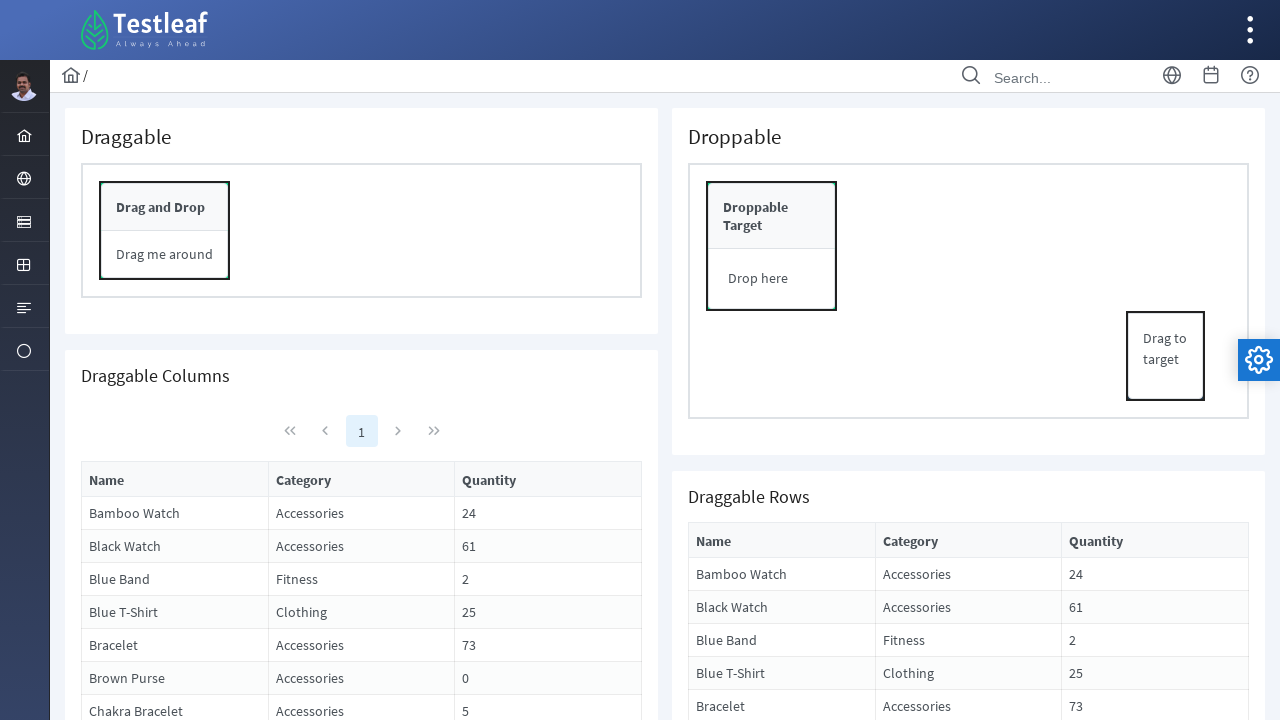

Moved mouse to center of draggable panel at (165, 231)
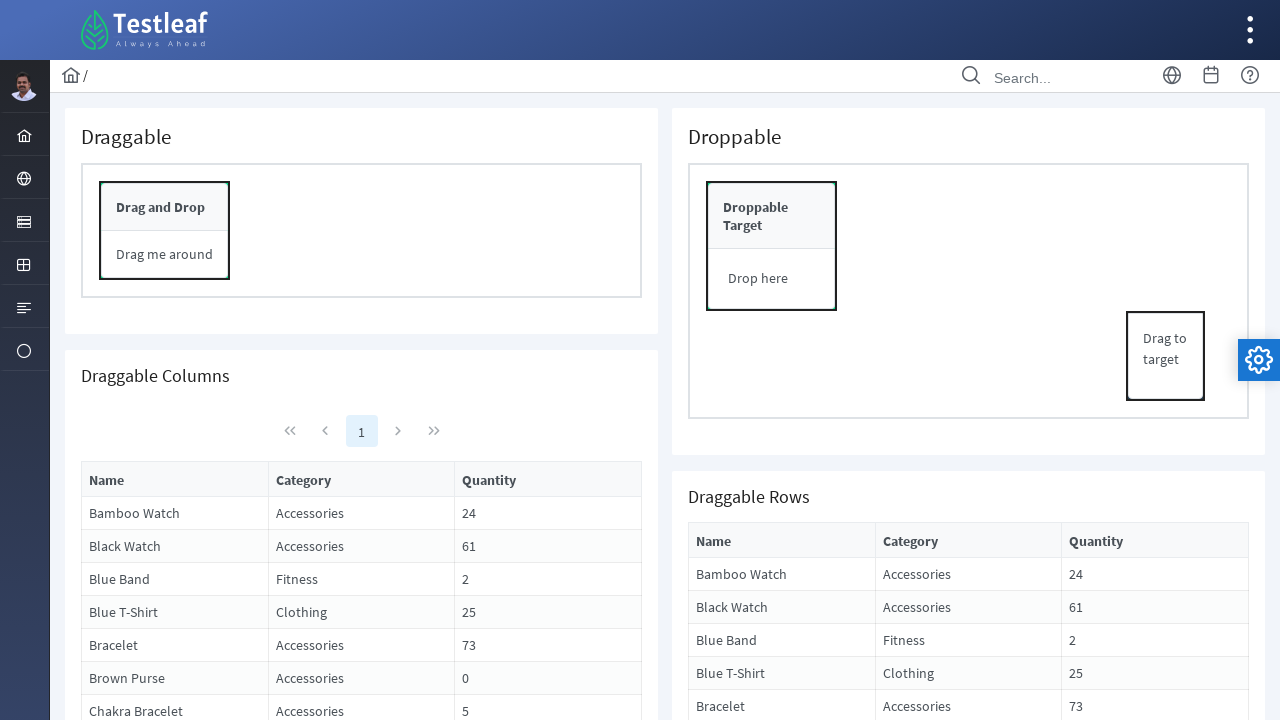

Pressed mouse button down to start drag at (165, 231)
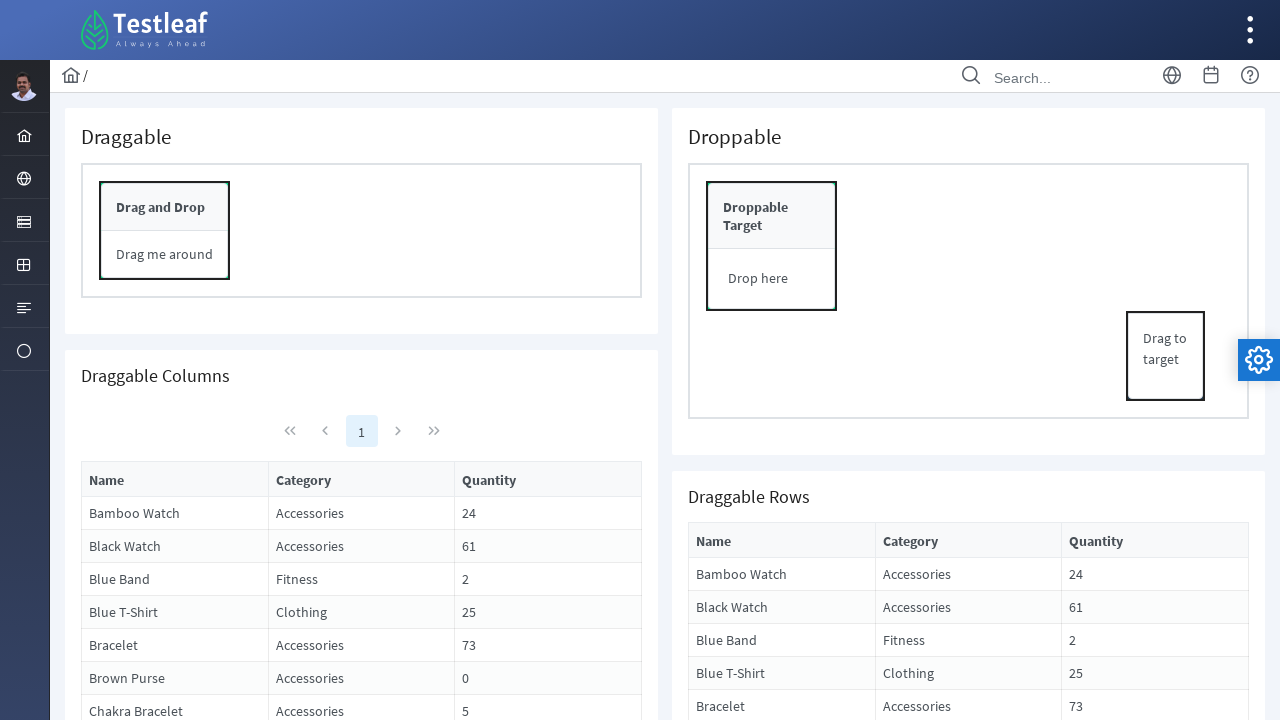

Dragged panel 200px to the right at (365, 231)
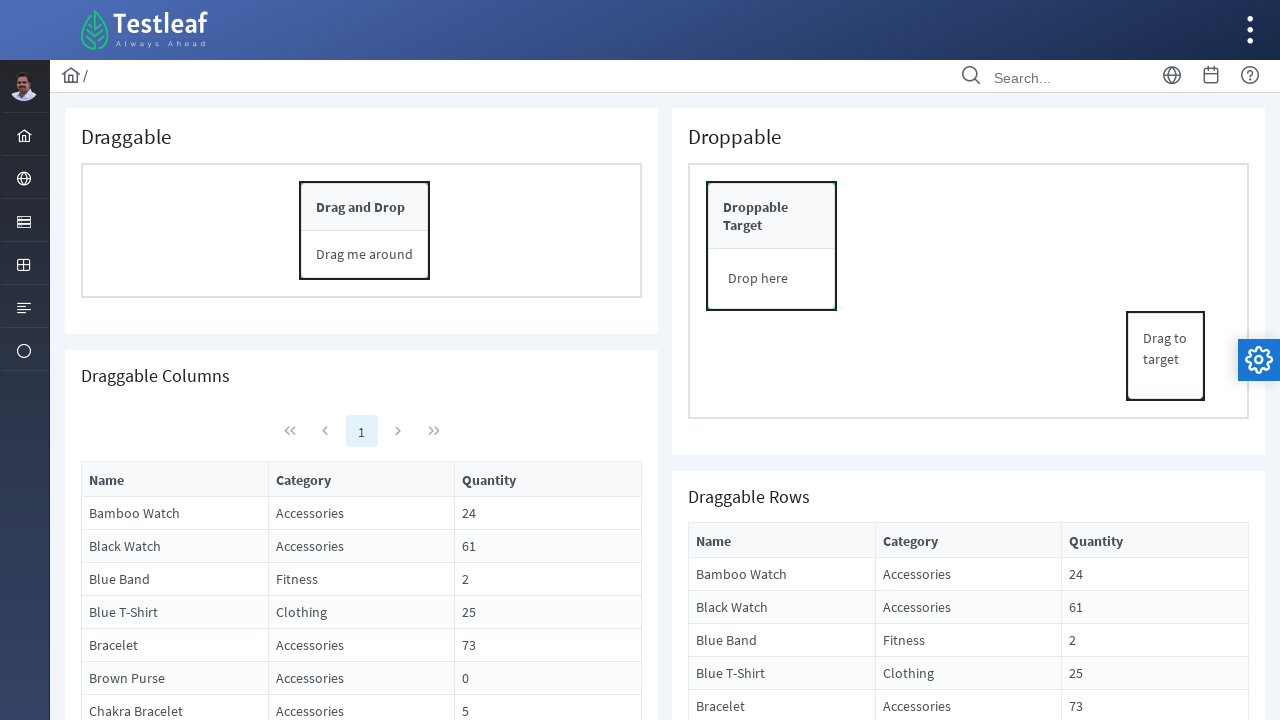

Released mouse button to complete drag operation at (365, 231)
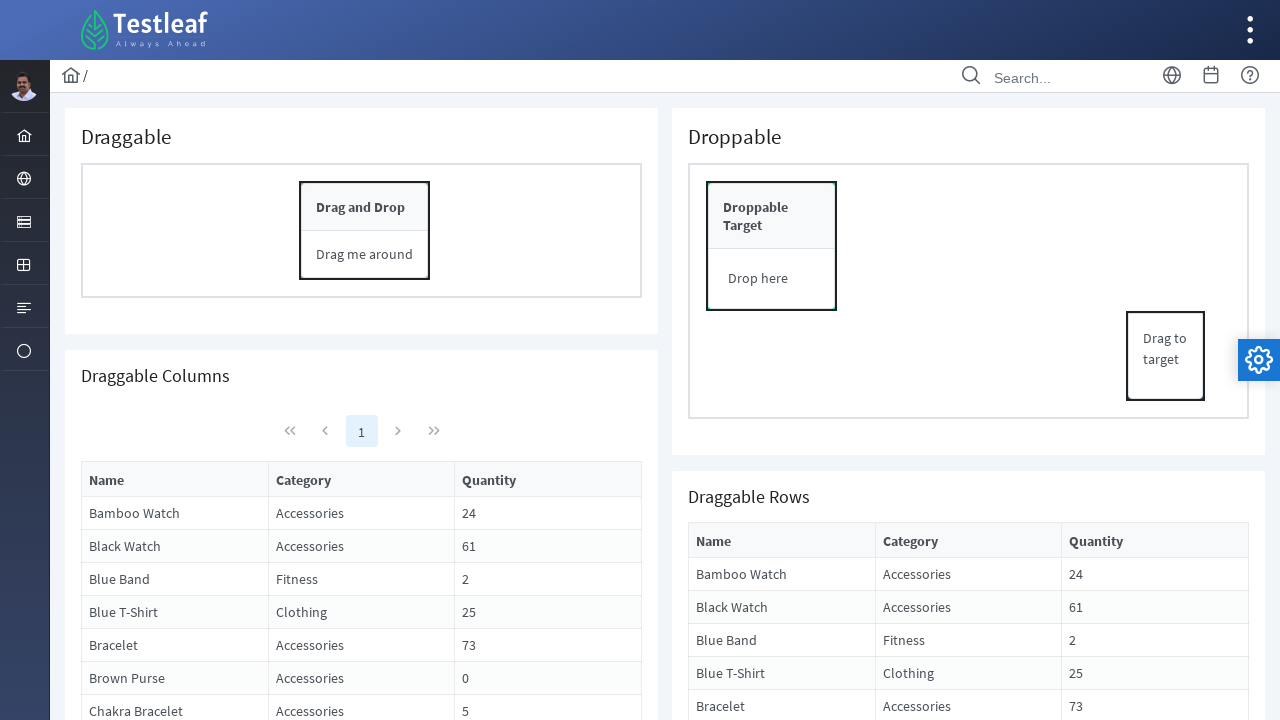

Located the drag source element
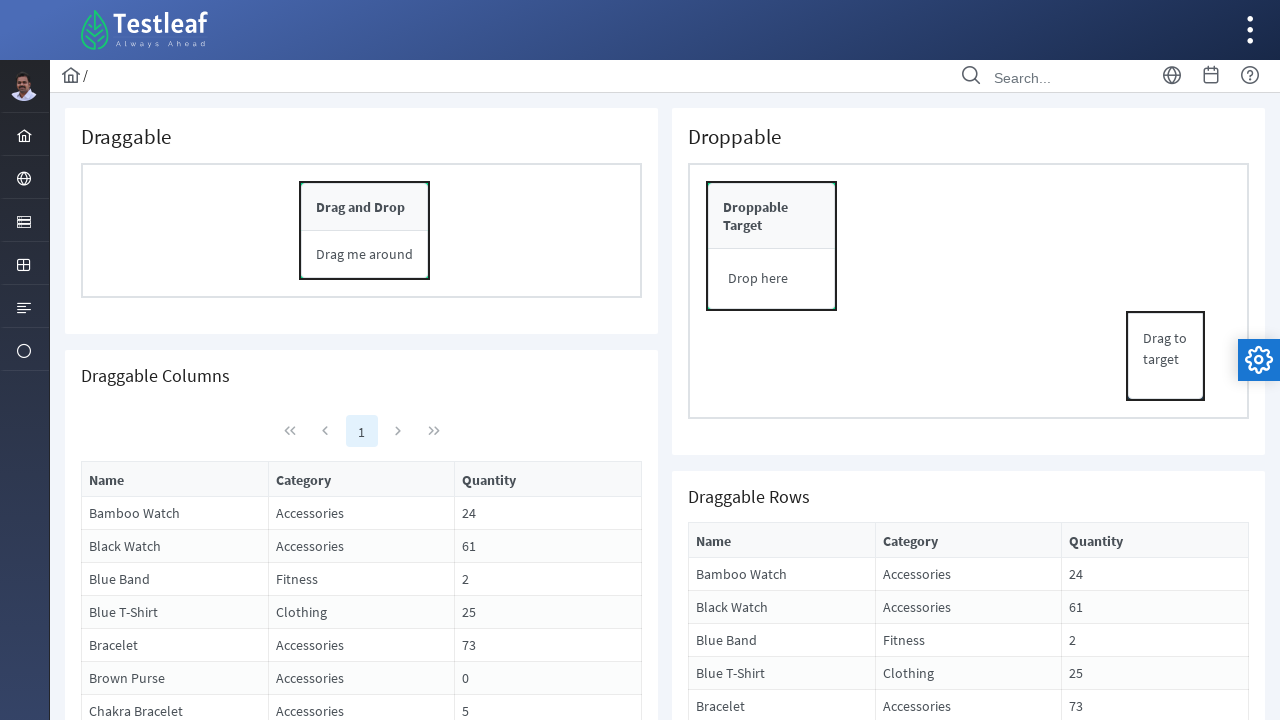

Located the drop destination element
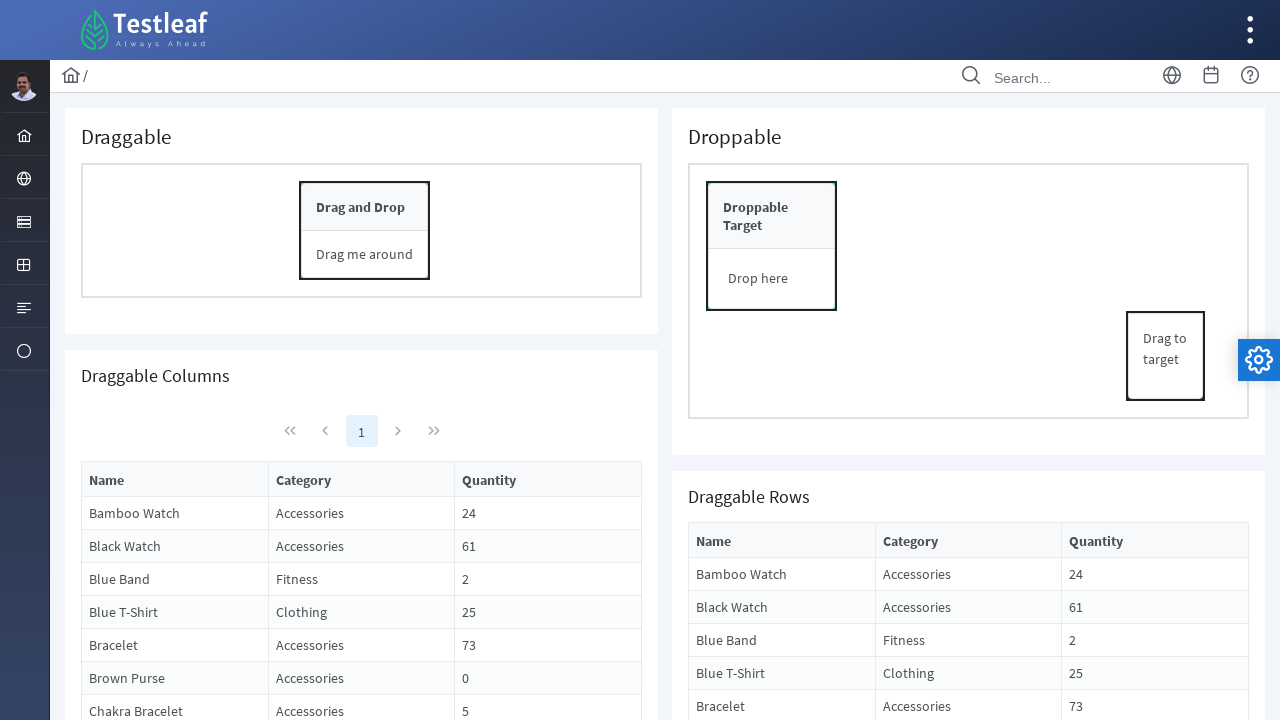

Performed drag and drop from source to destination at (772, 246)
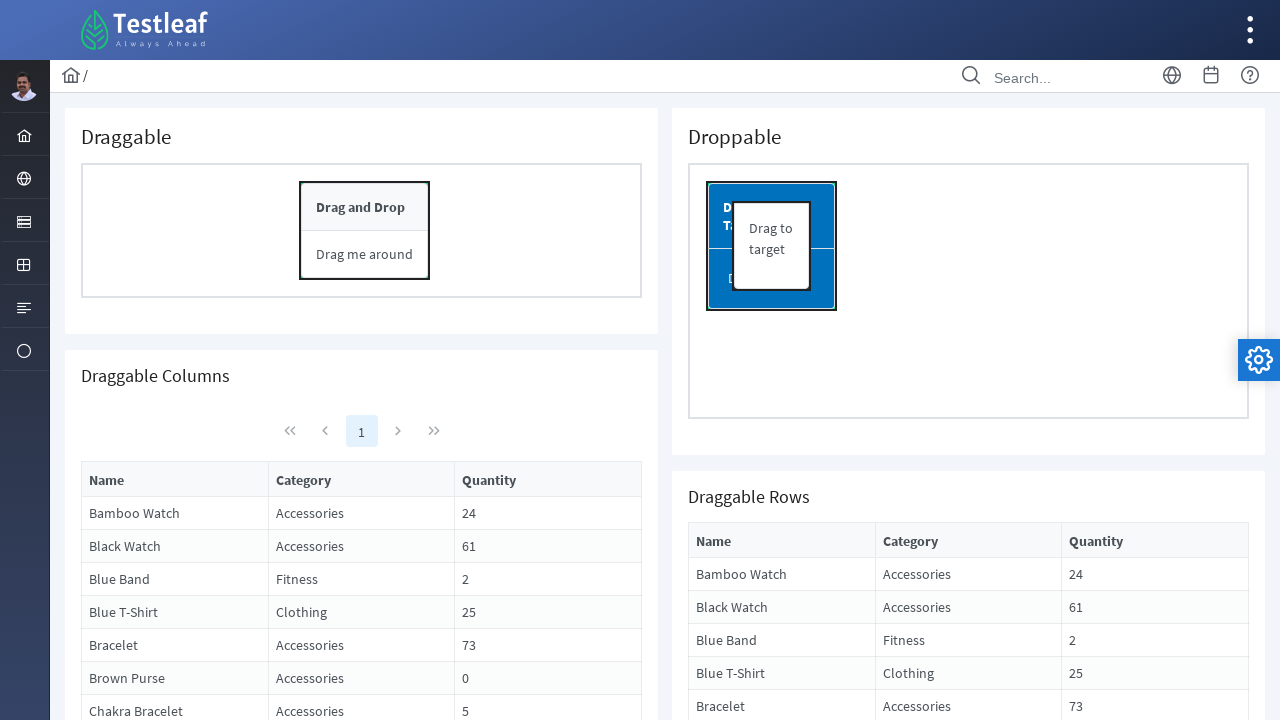

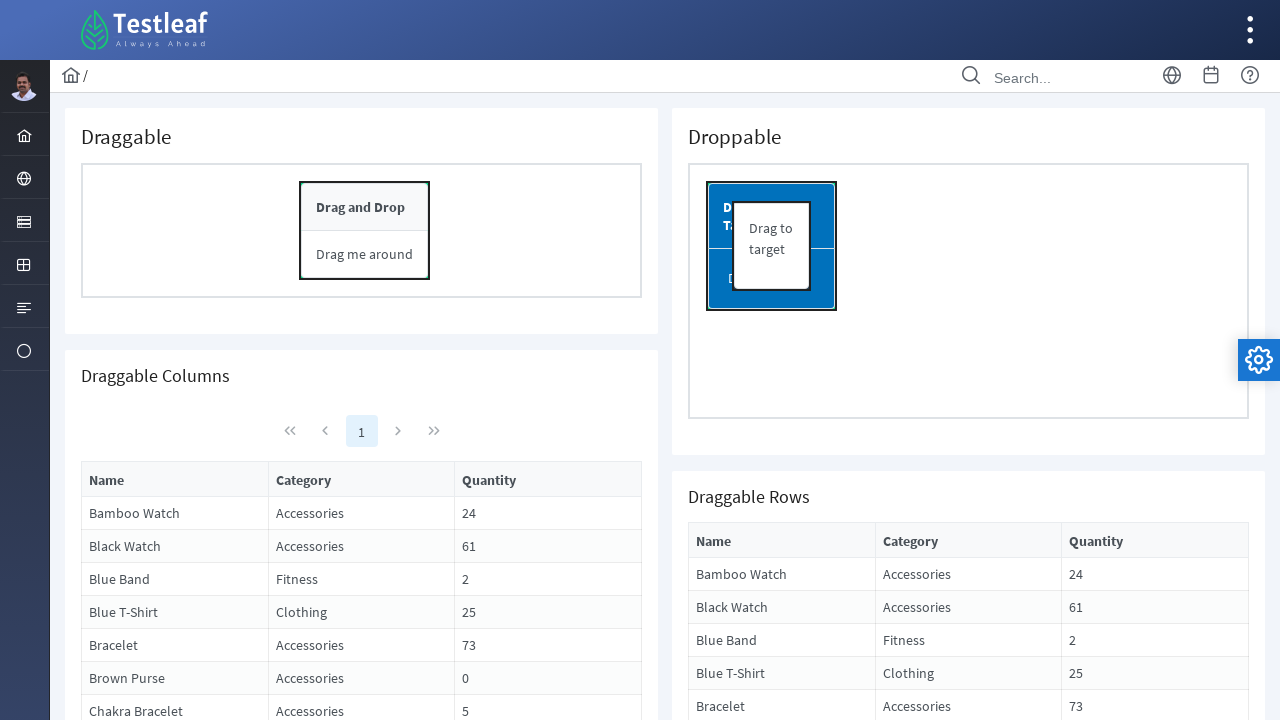